Simple test that navigates to CSDN website (Chinese developer community) and waits for the page to load

Starting URL: http://www.csdn.net/

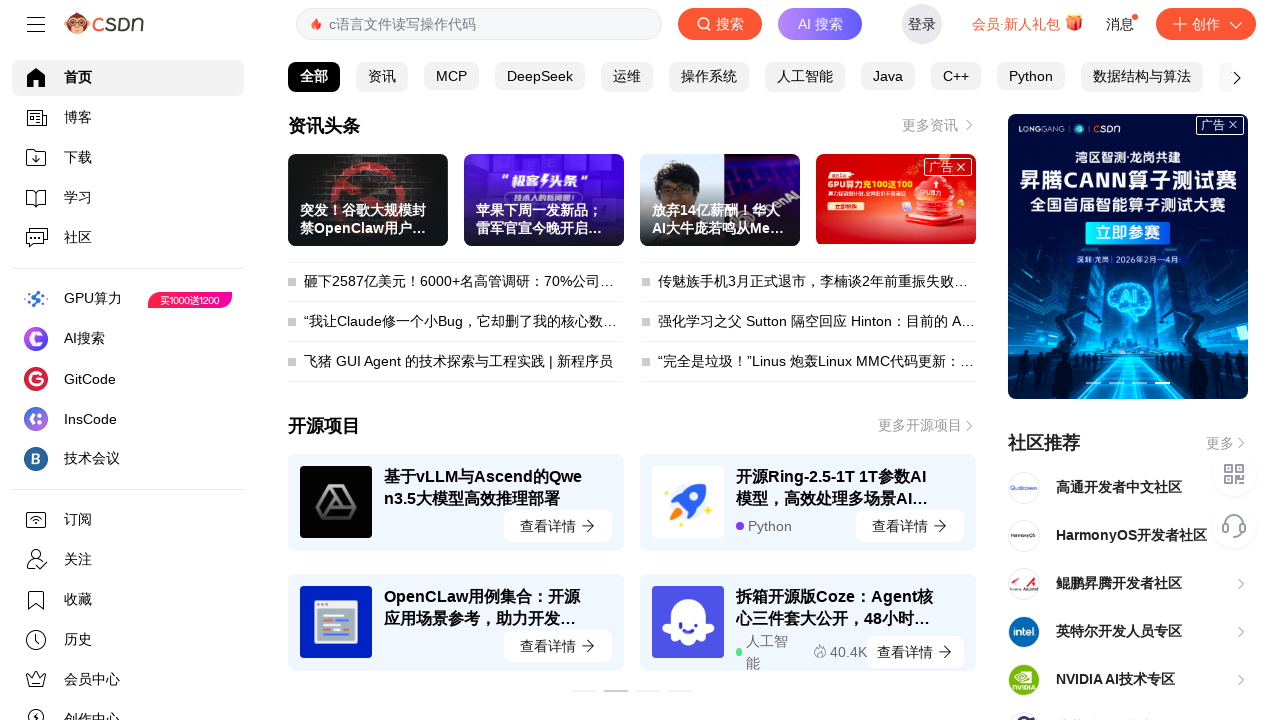

CSDN website loaded and network idle
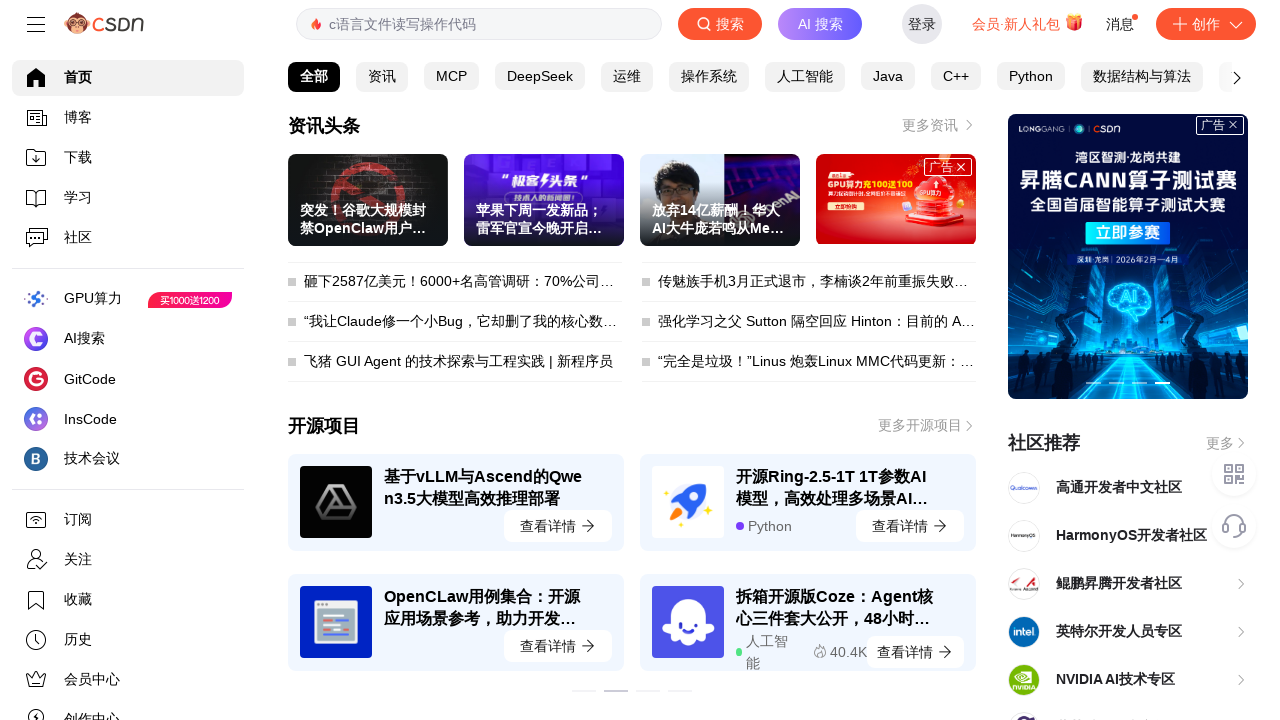

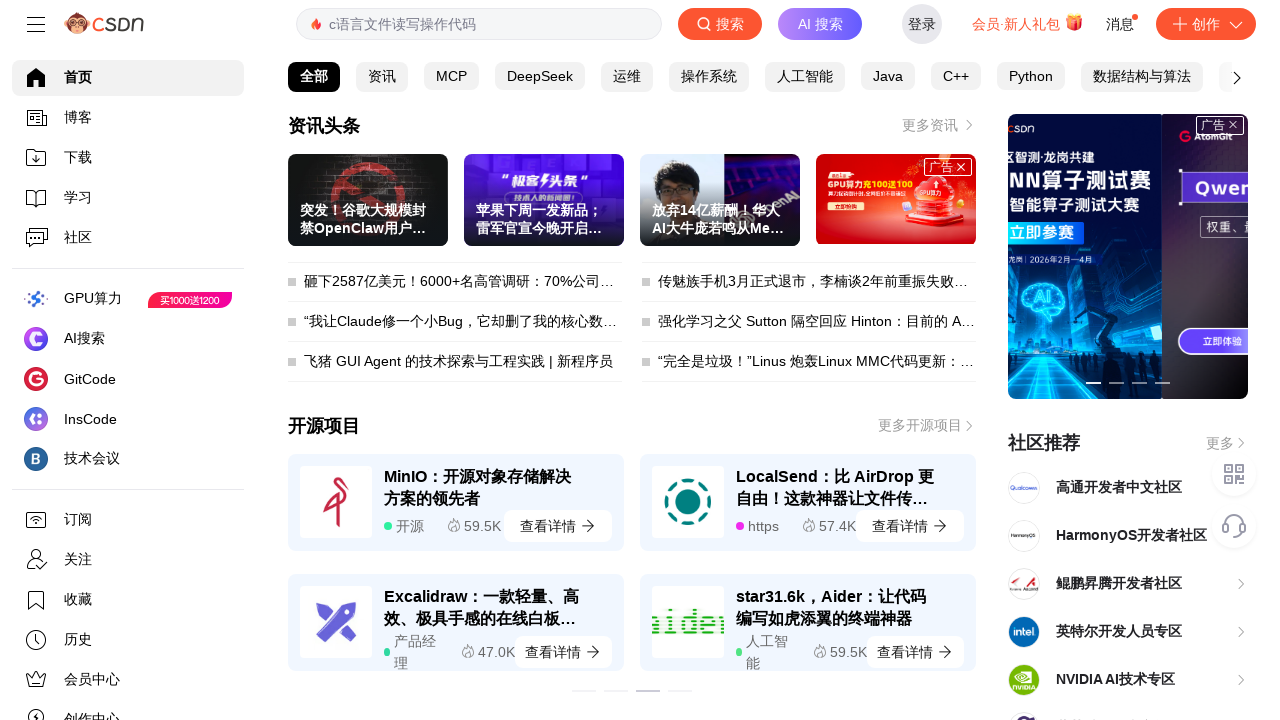